Tests double-click functionality on W3Schools TryIt editor by switching to the result iframe and performing a double-click action on a button

Starting URL: https://www.w3schools.com/TAgs/tryit.asp?filename=tryhtml5_ev_ondblclick

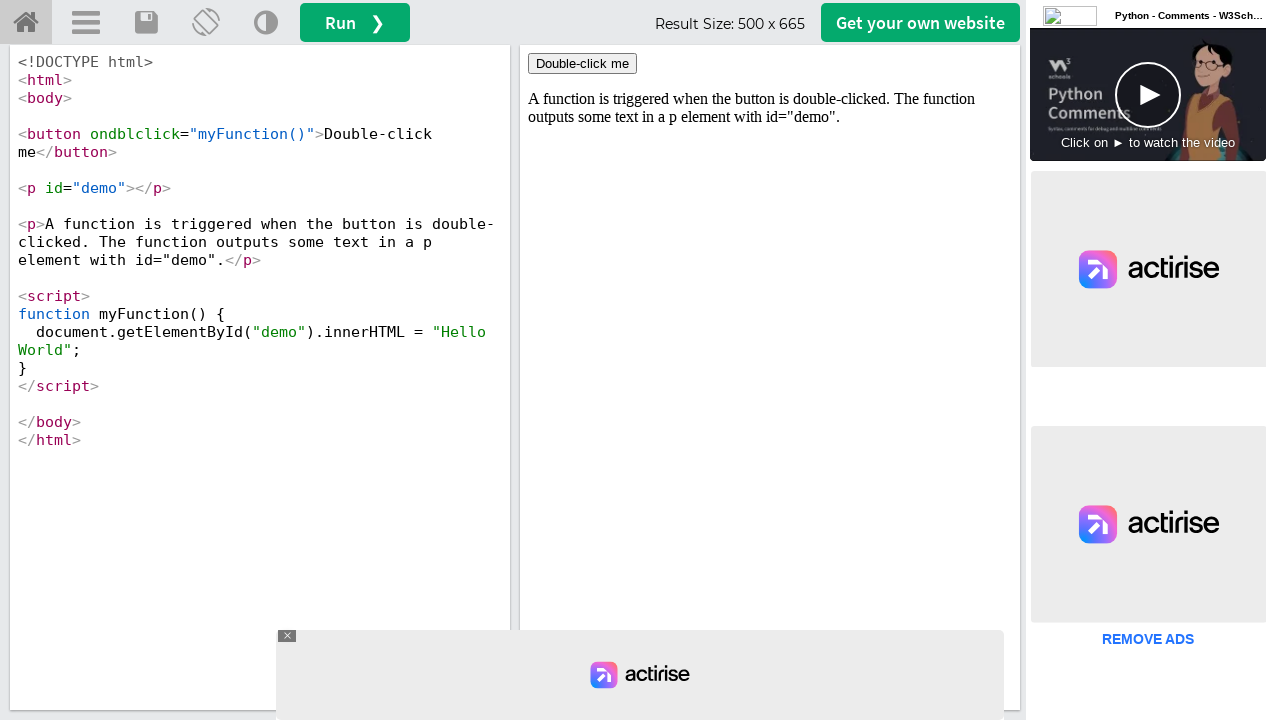

Located the result iframe (#iframeResult)
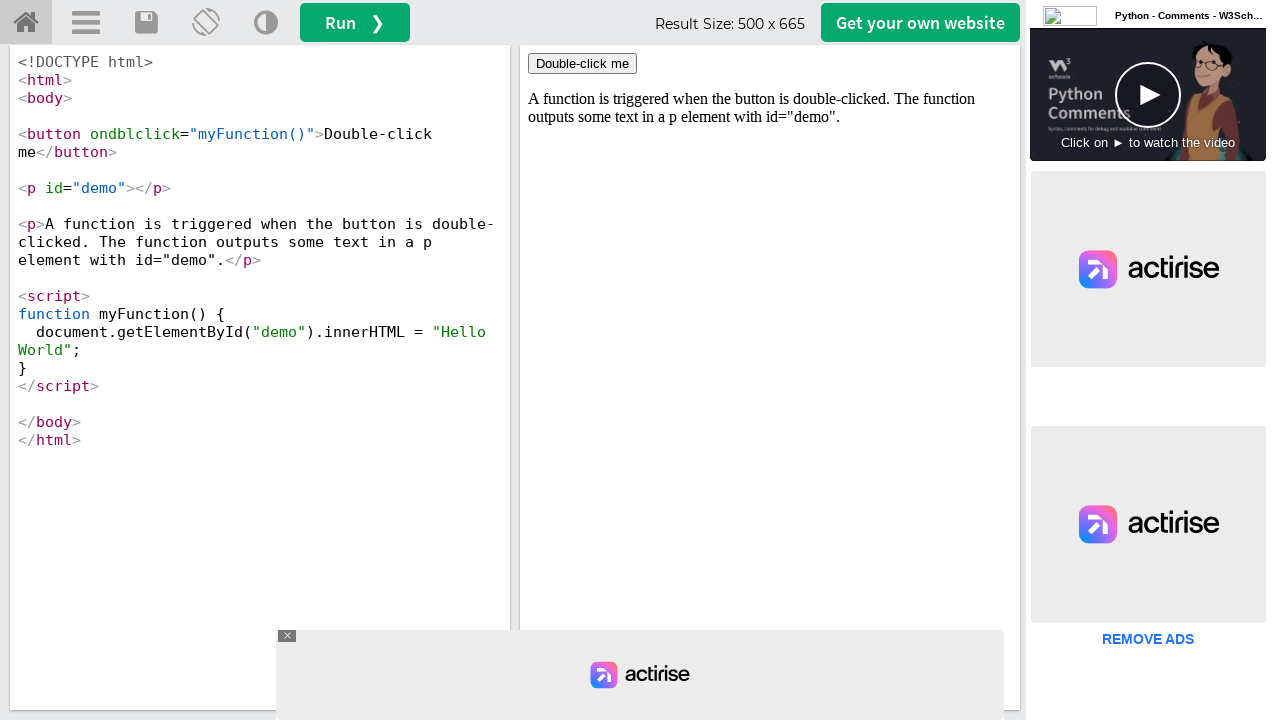

Double-clicked the 'Double-click me' button in the iframe at (582, 64) on #iframeResult >> internal:control=enter-frame >> xpath=//button[normalize-space(
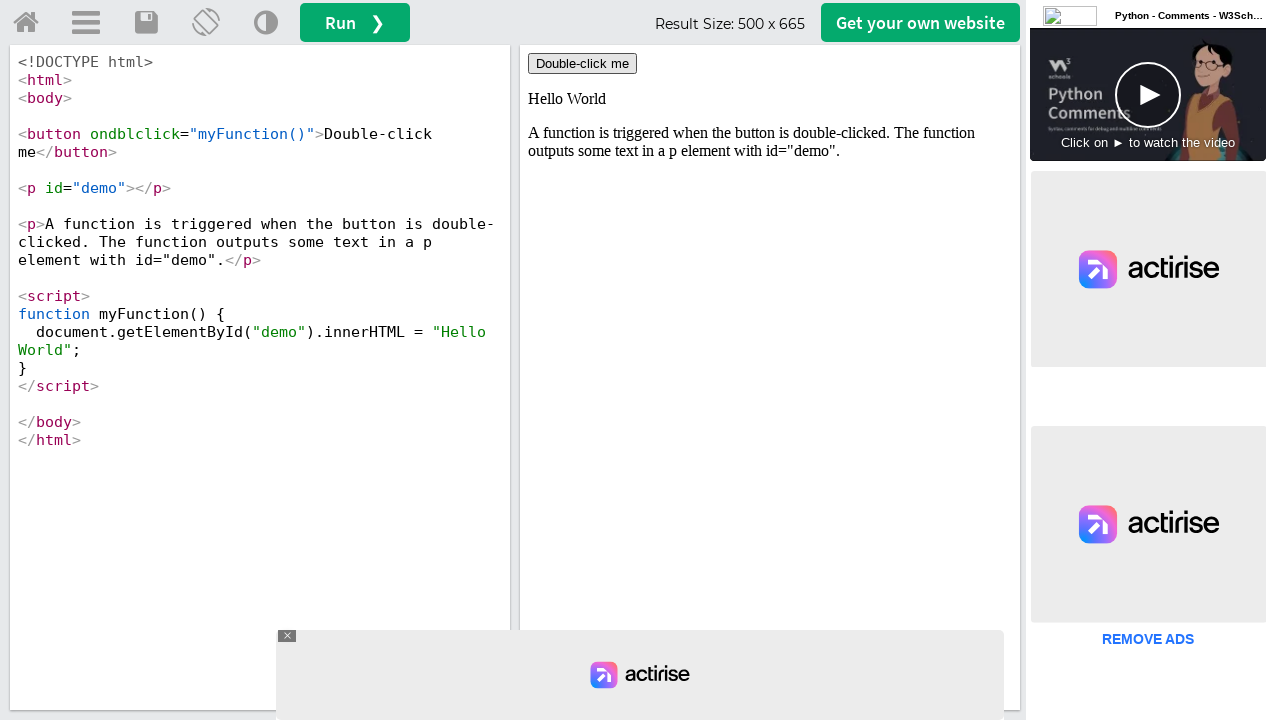

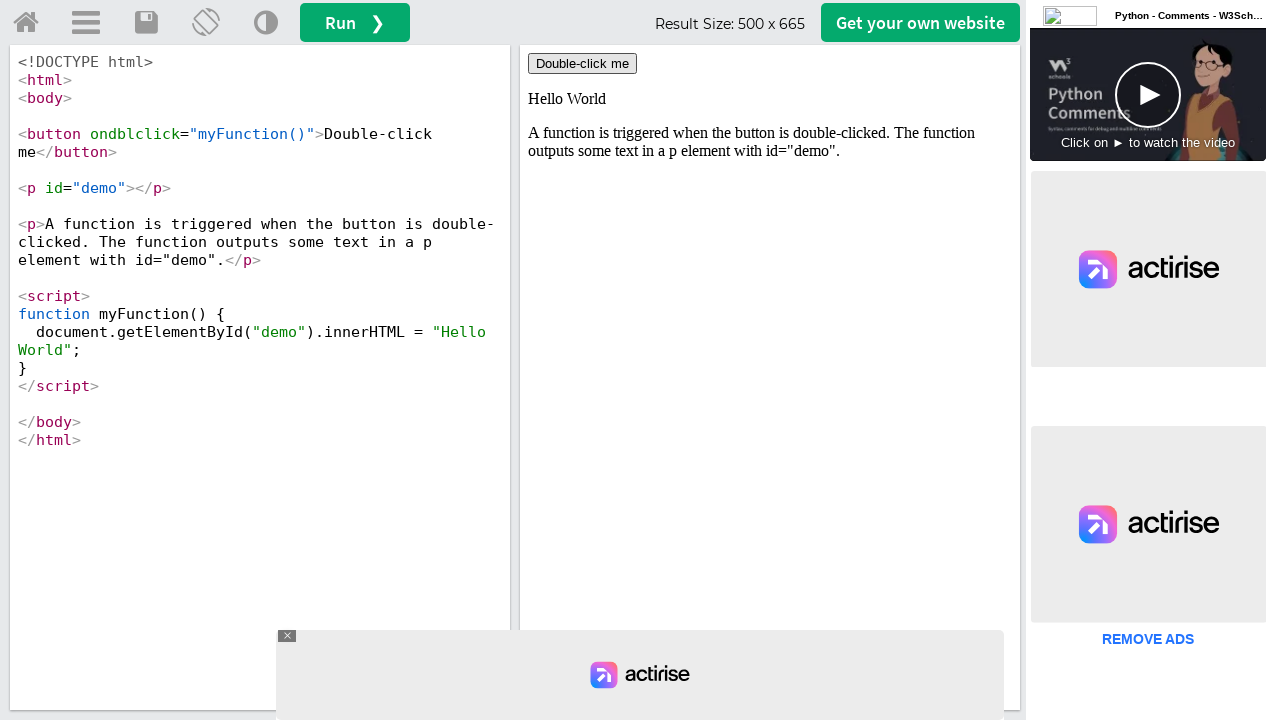